Tests a todo application by checking multiple checkbox items and adding a new todo item to the list

Starting URL: https://lambdatest.github.io/sample-todo-app/

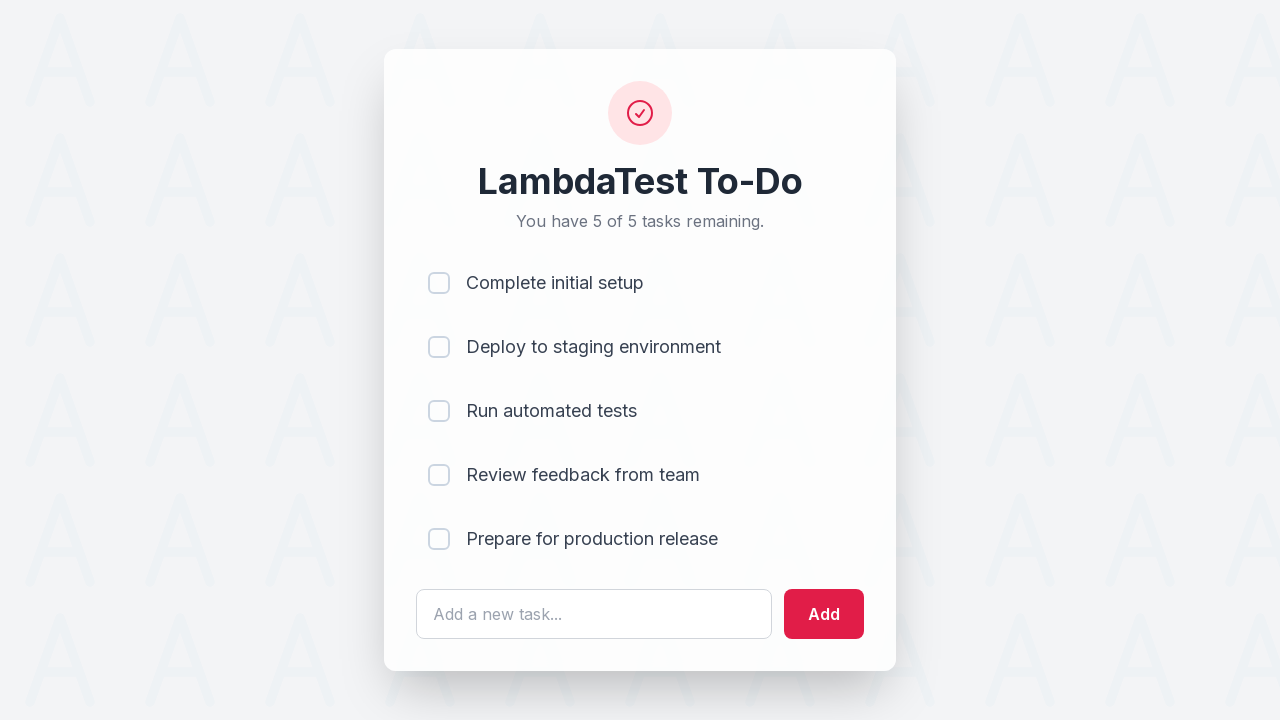

Navigated to todo application
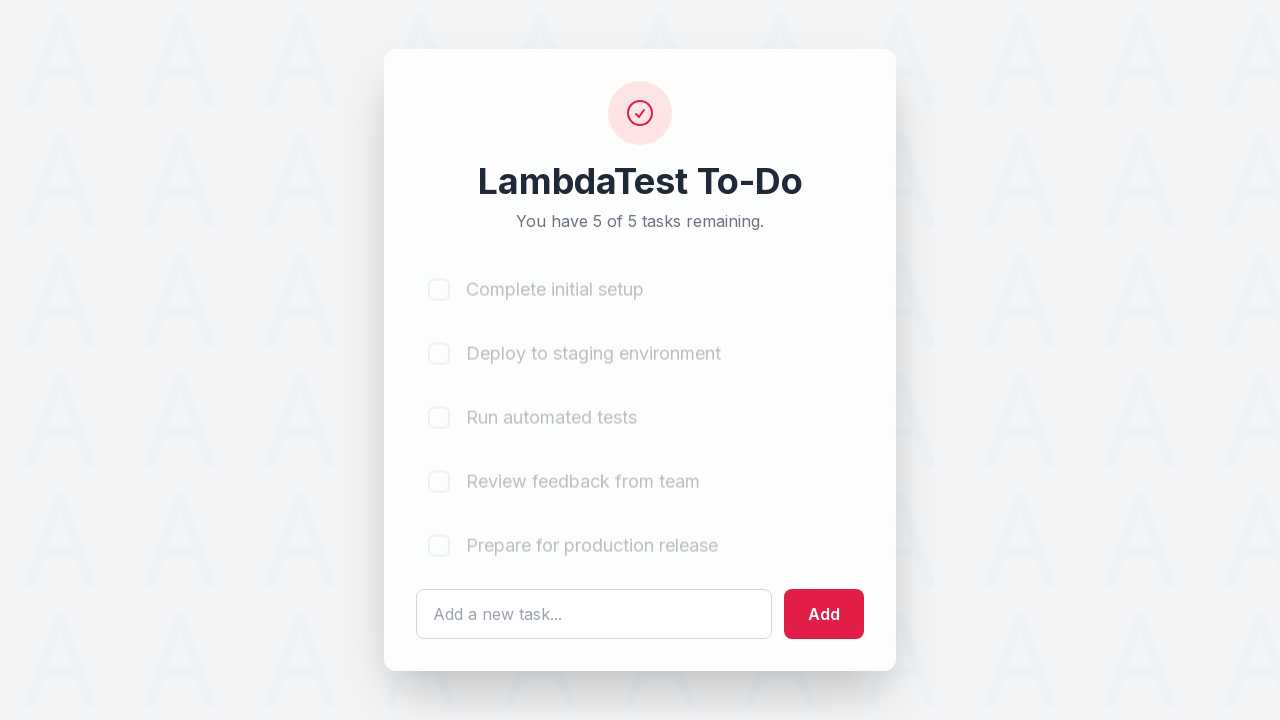

Checked first checkbox item at (439, 283) on input[name='li1']
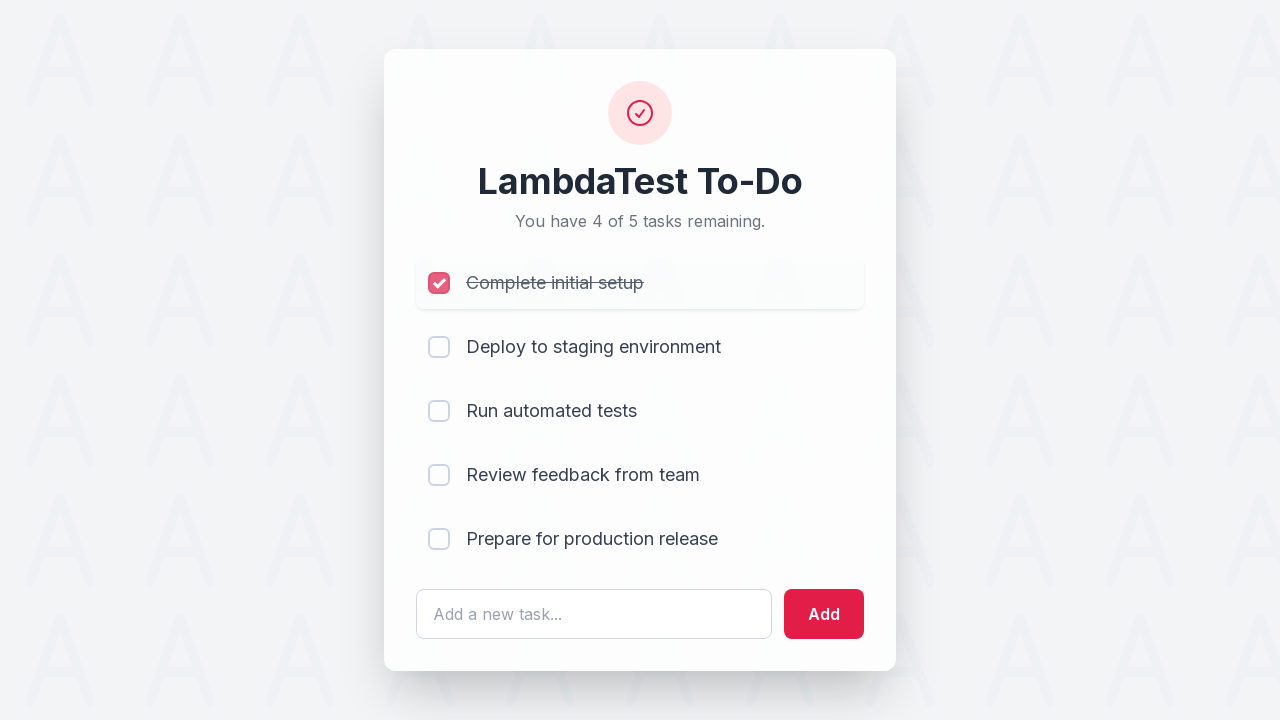

Checked second checkbox item at (439, 347) on input[name='li2']
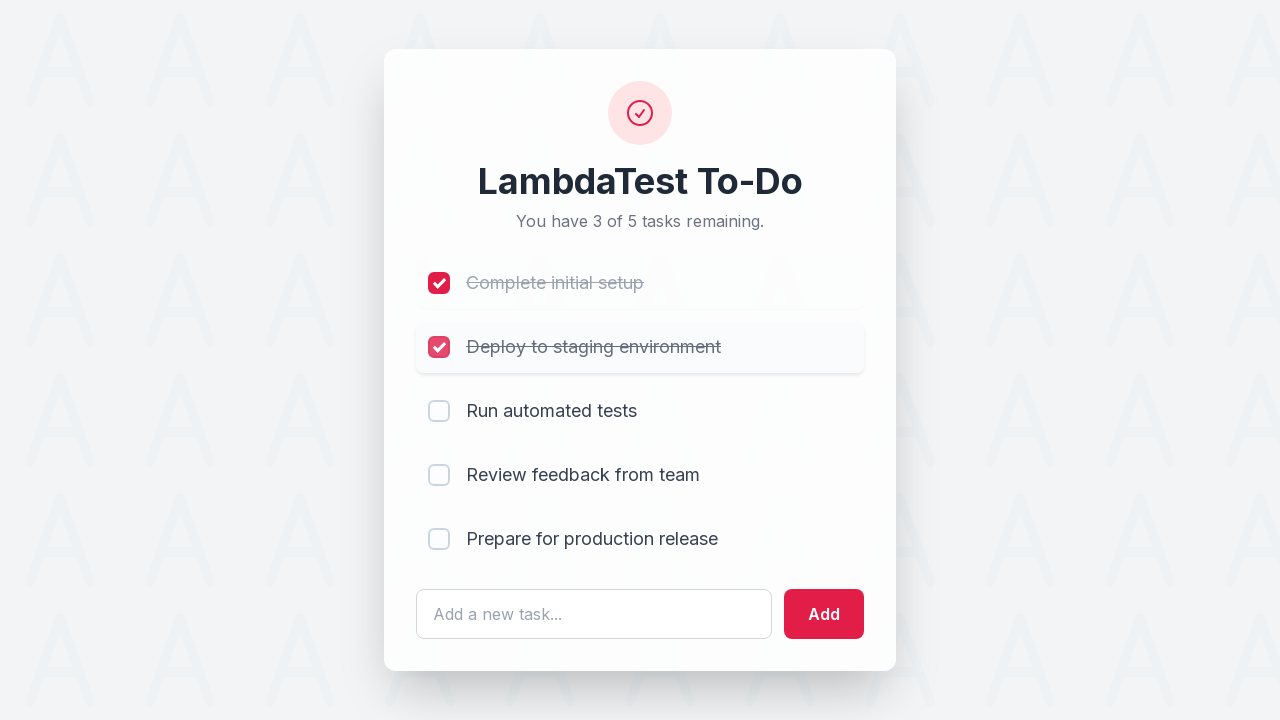

Checked third checkbox item at (439, 411) on input[name='li3']
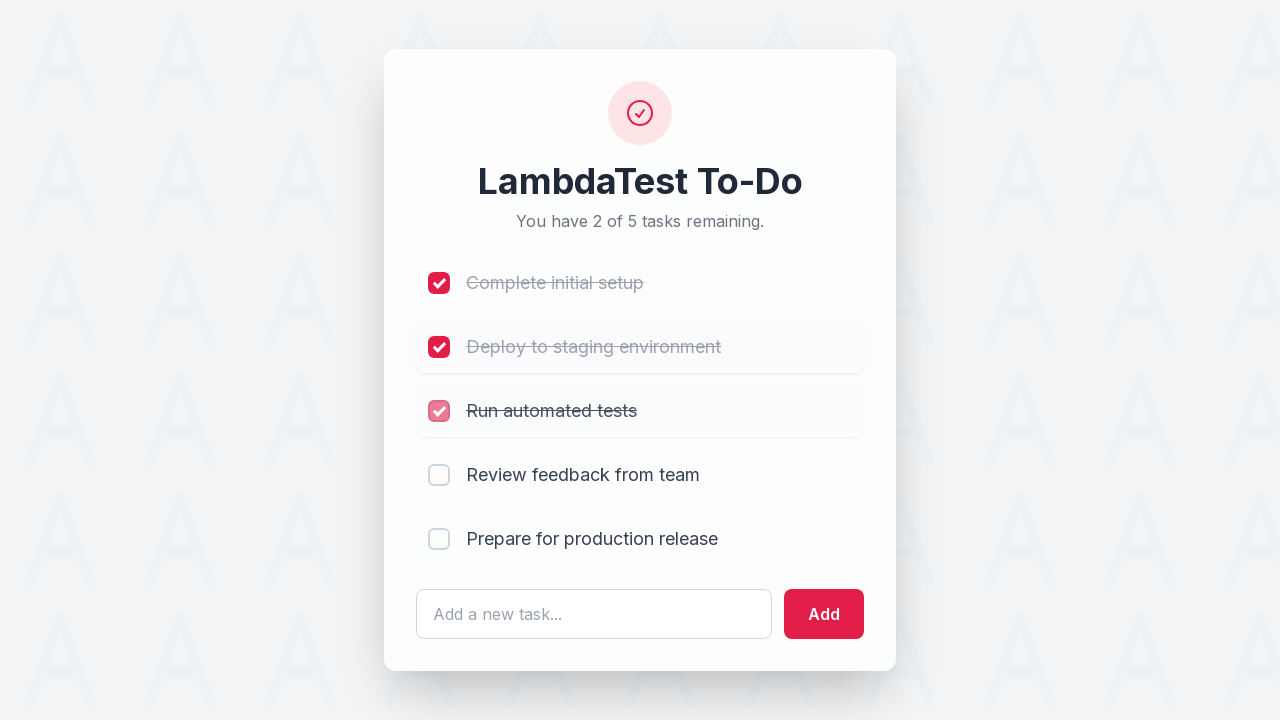

Entered 'List Item 6' as new todo text on #sampletodotext
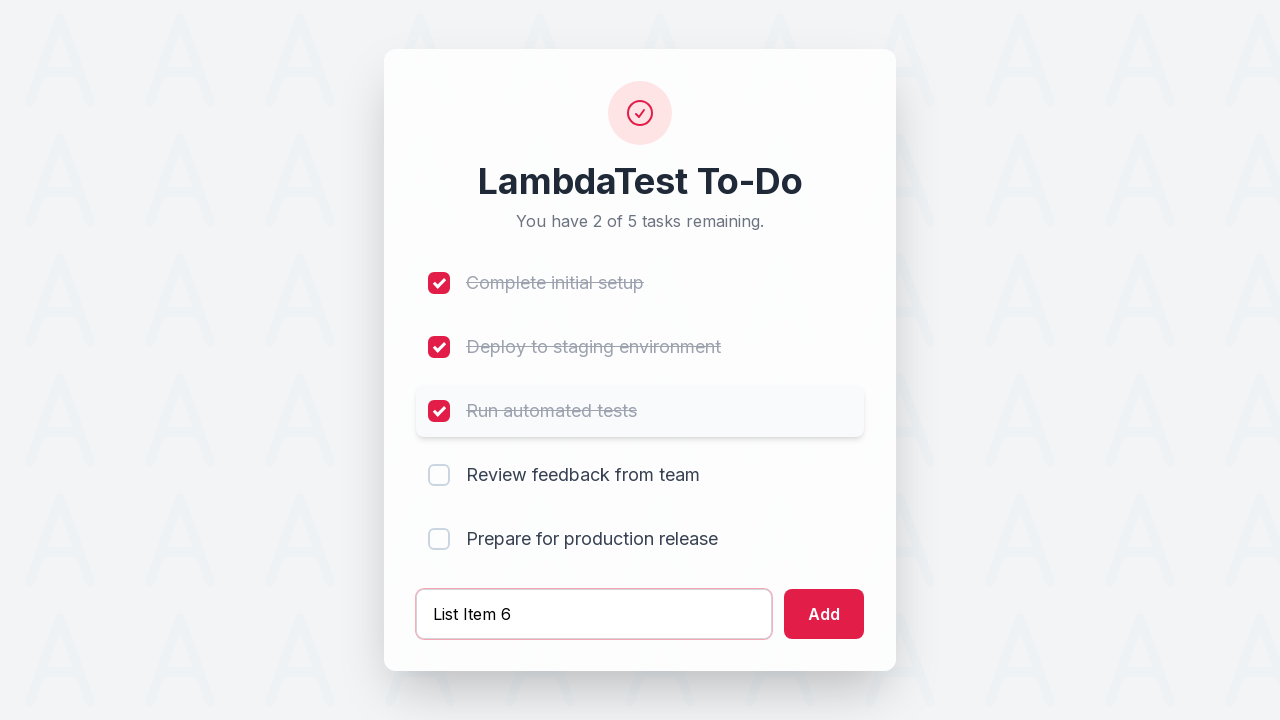

Clicked add button to add new todo item at (824, 614) on #addbutton
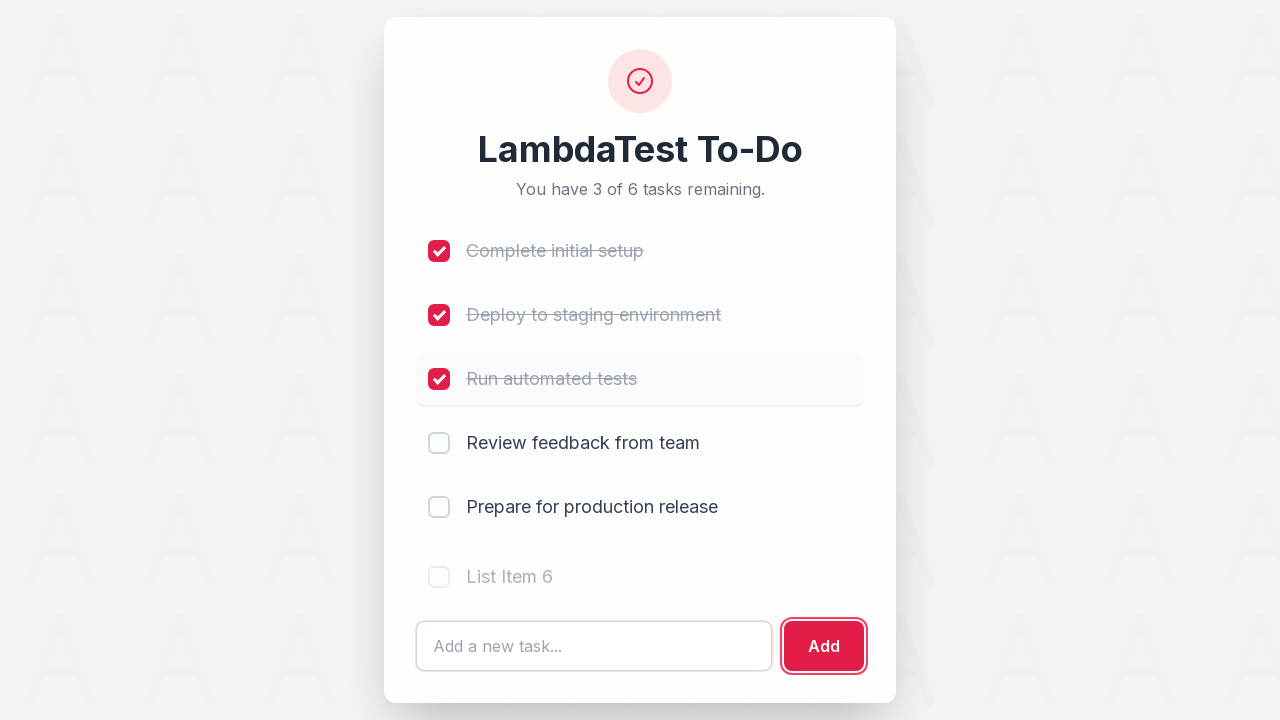

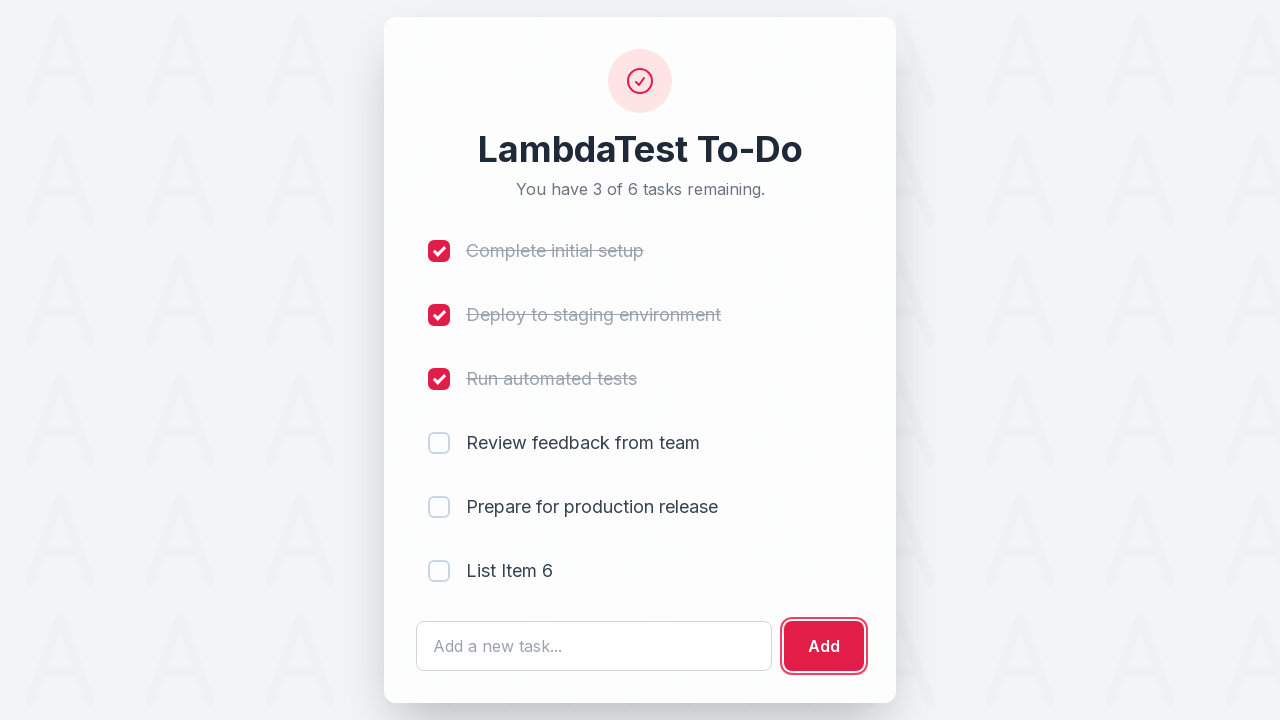